Clicks the "type" link on the Cypress example page, navigates to the actions page, and fills an email field to verify form input functionality.

Starting URL: https://example.cypress.io

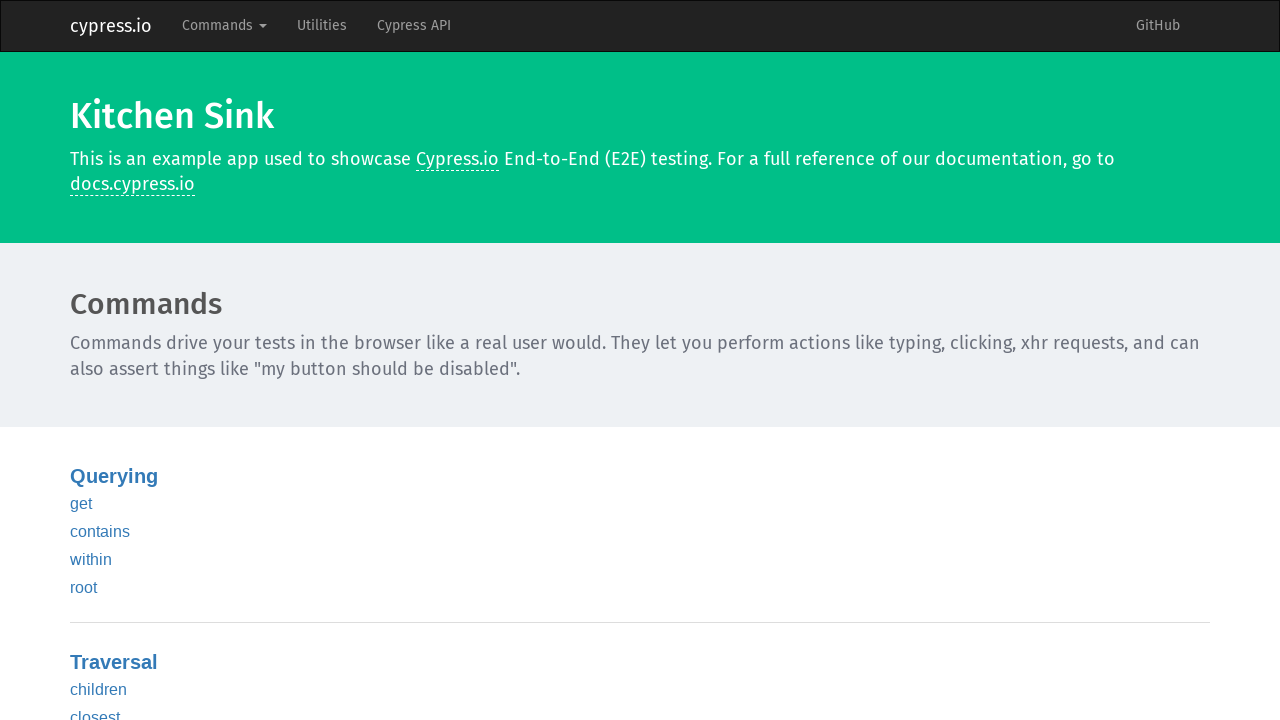

Clicked the 'type' link on Cypress example page at (85, 361) on a:has-text("type")
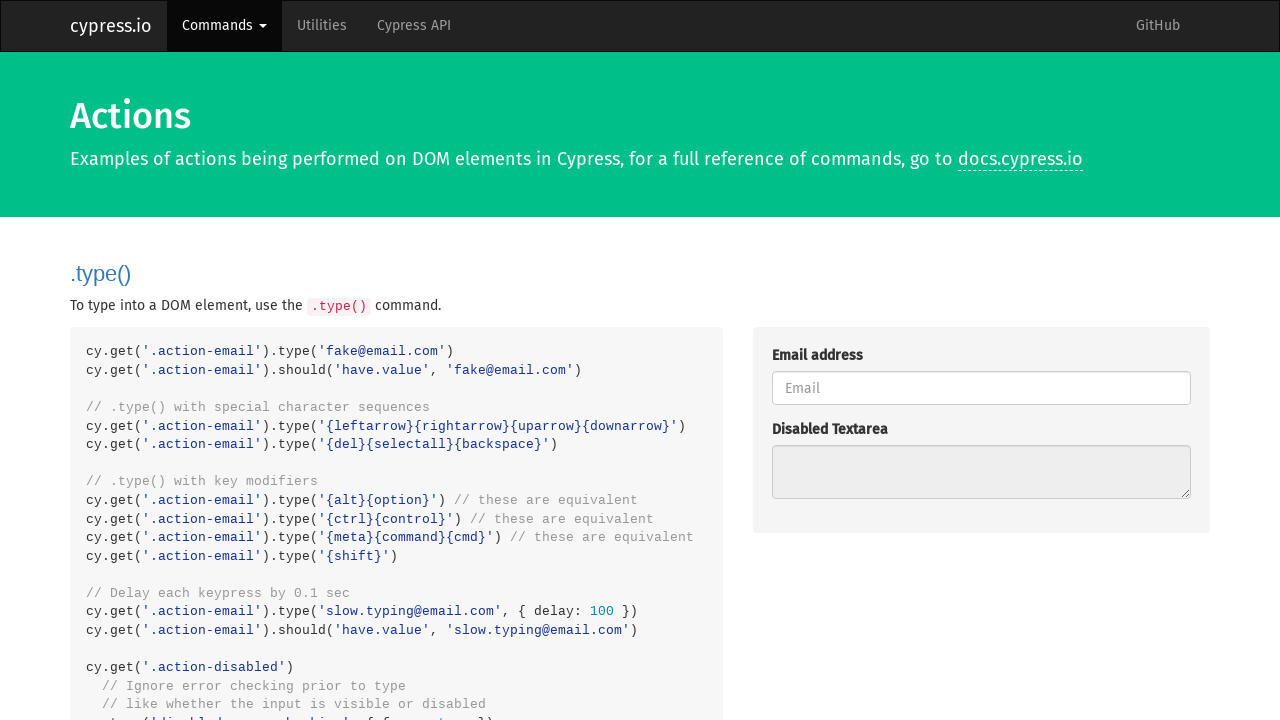

Navigated to the actions page
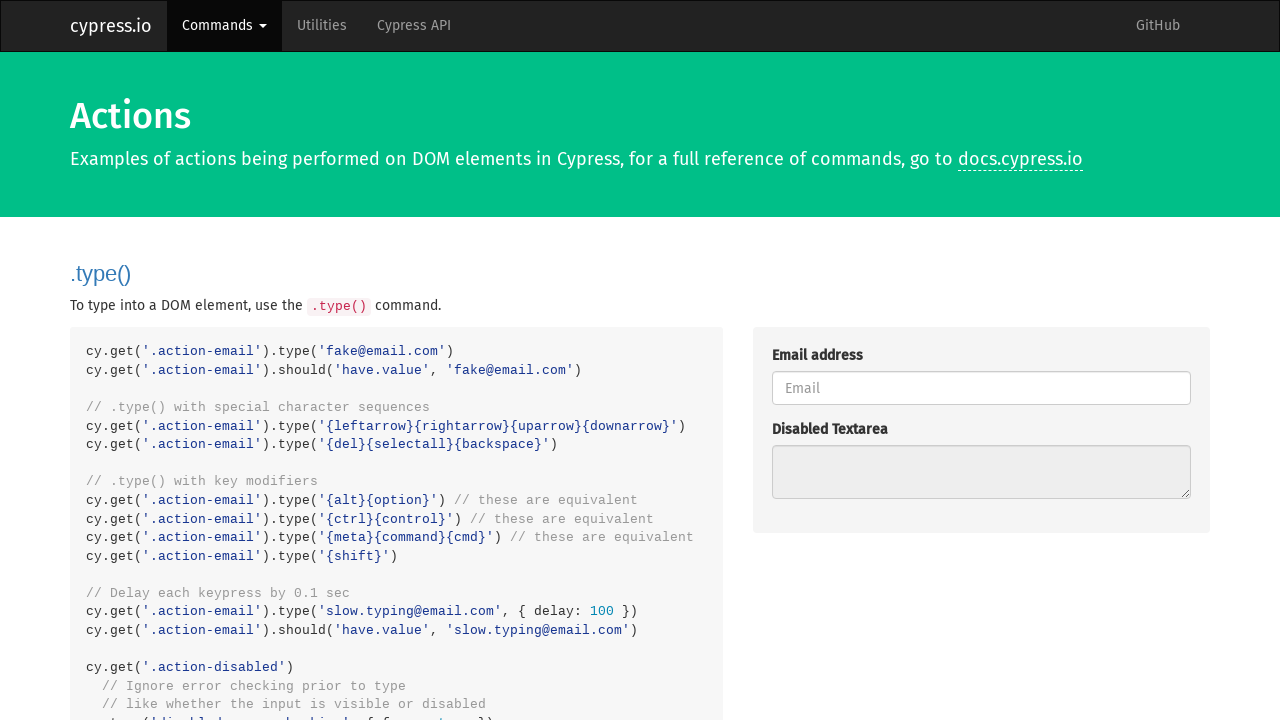

Filled email field with 'fake@email.com' on .action-email
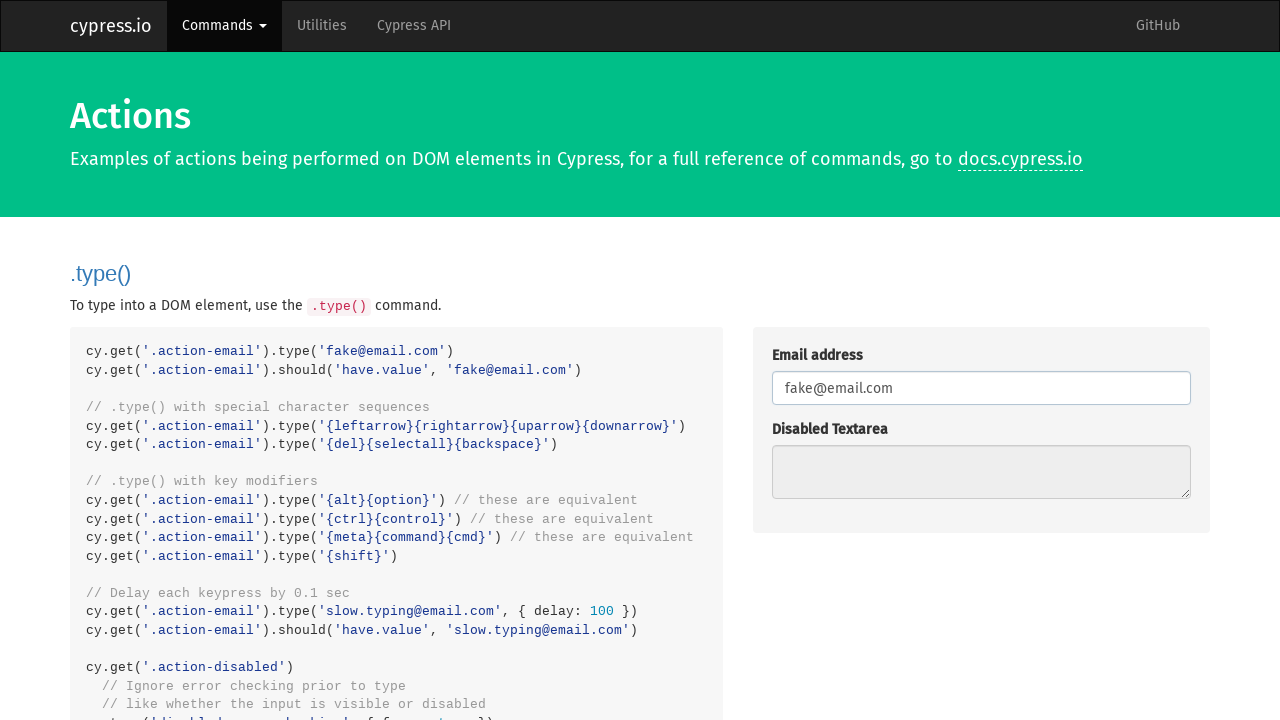

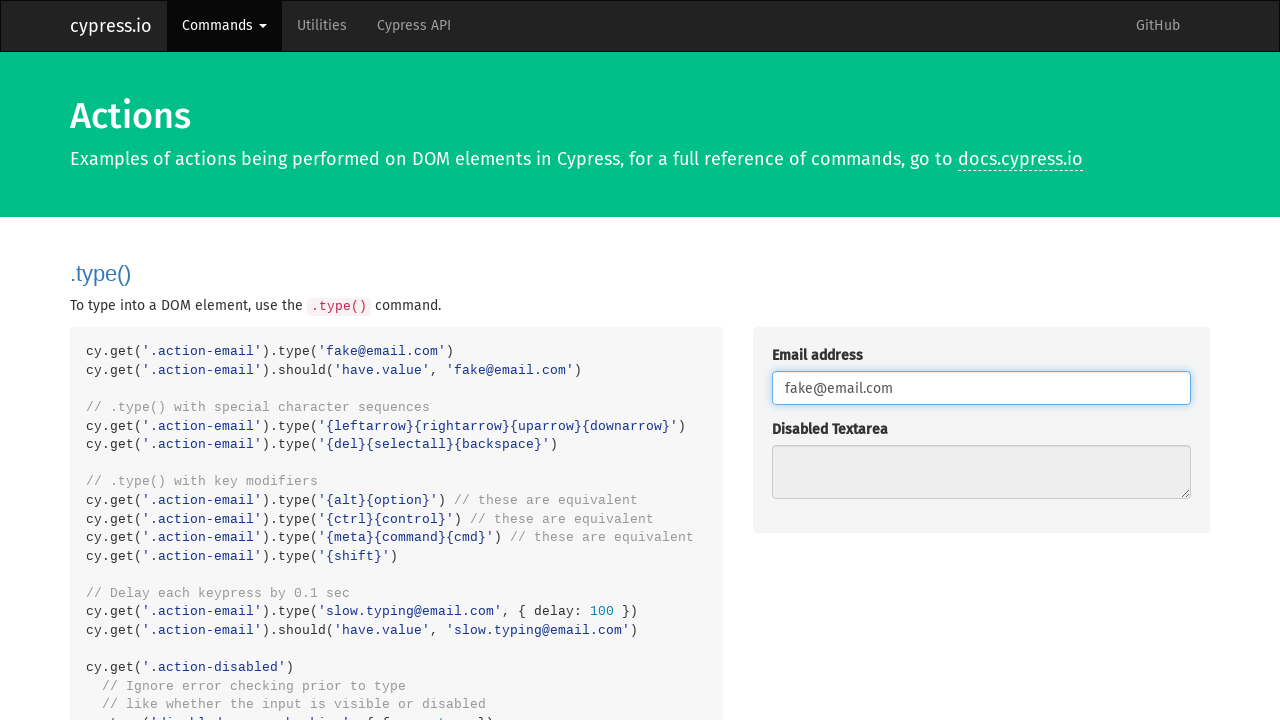